Tests checkbox interaction by checking its selection state before and after clicking it

Starting URL: https://v1.training-support.net/selenium/dynamic-controls

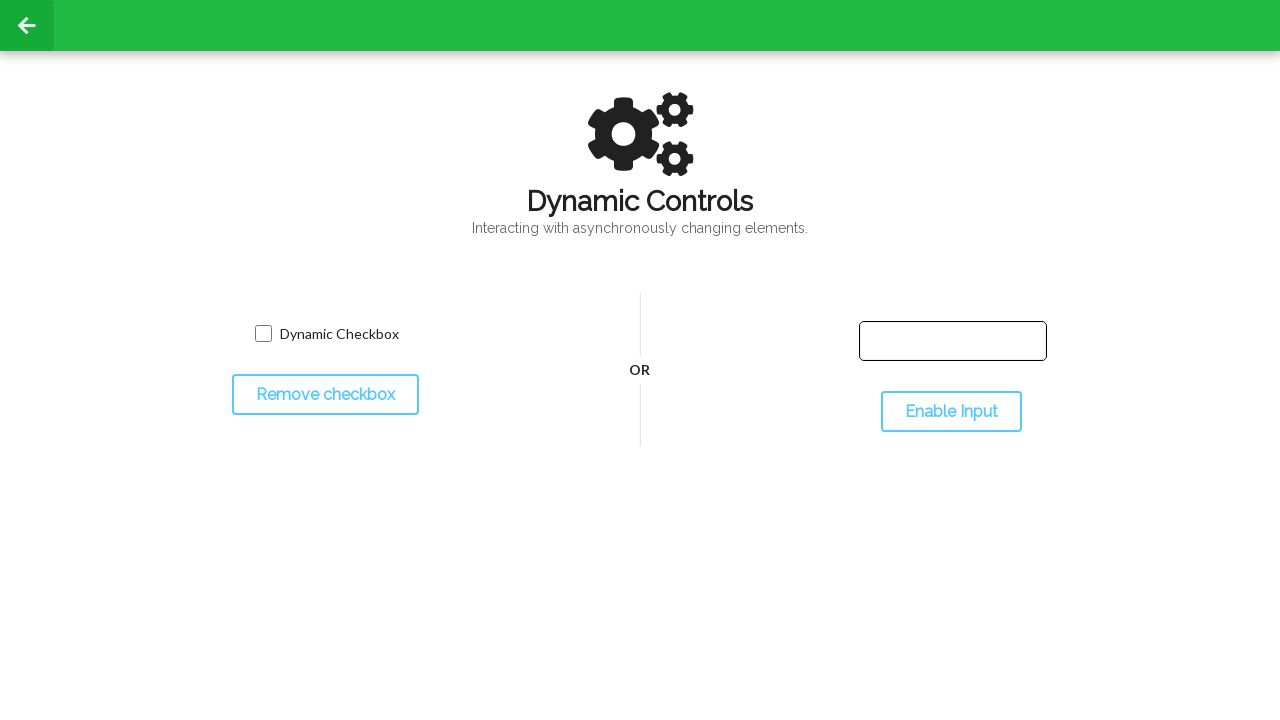

Located checkbox element
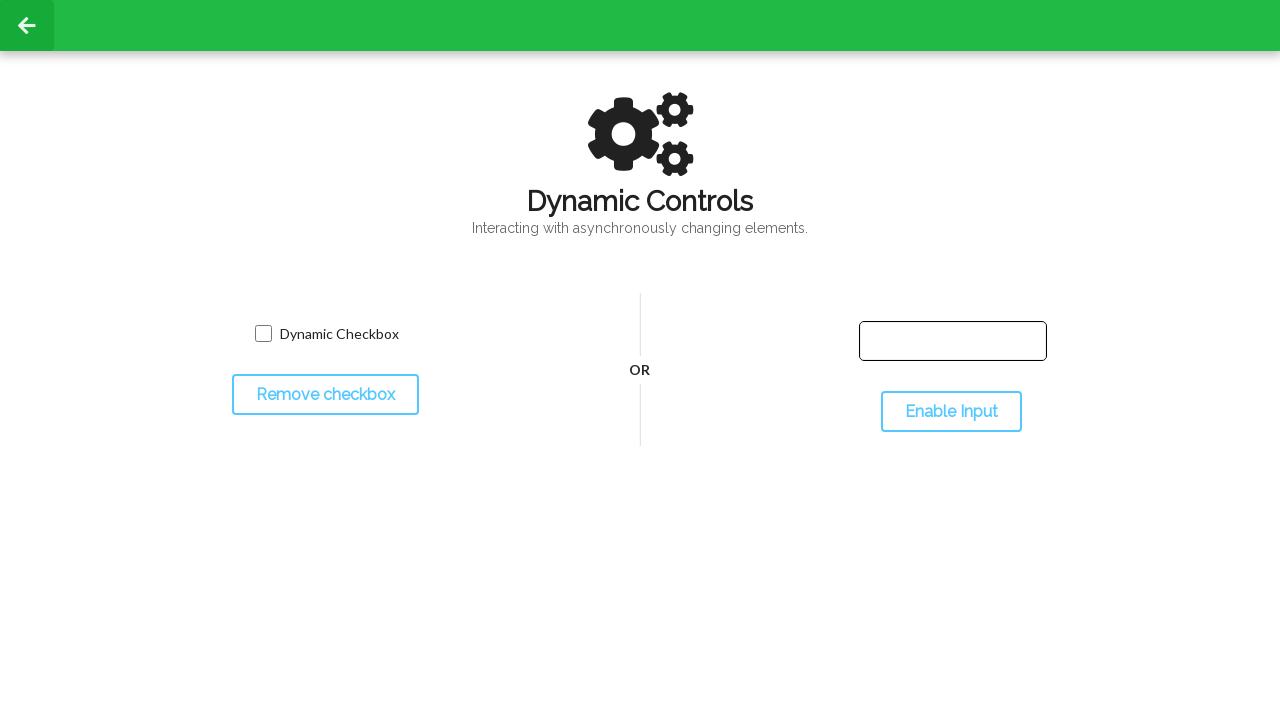

Checked initial checkbox selection state
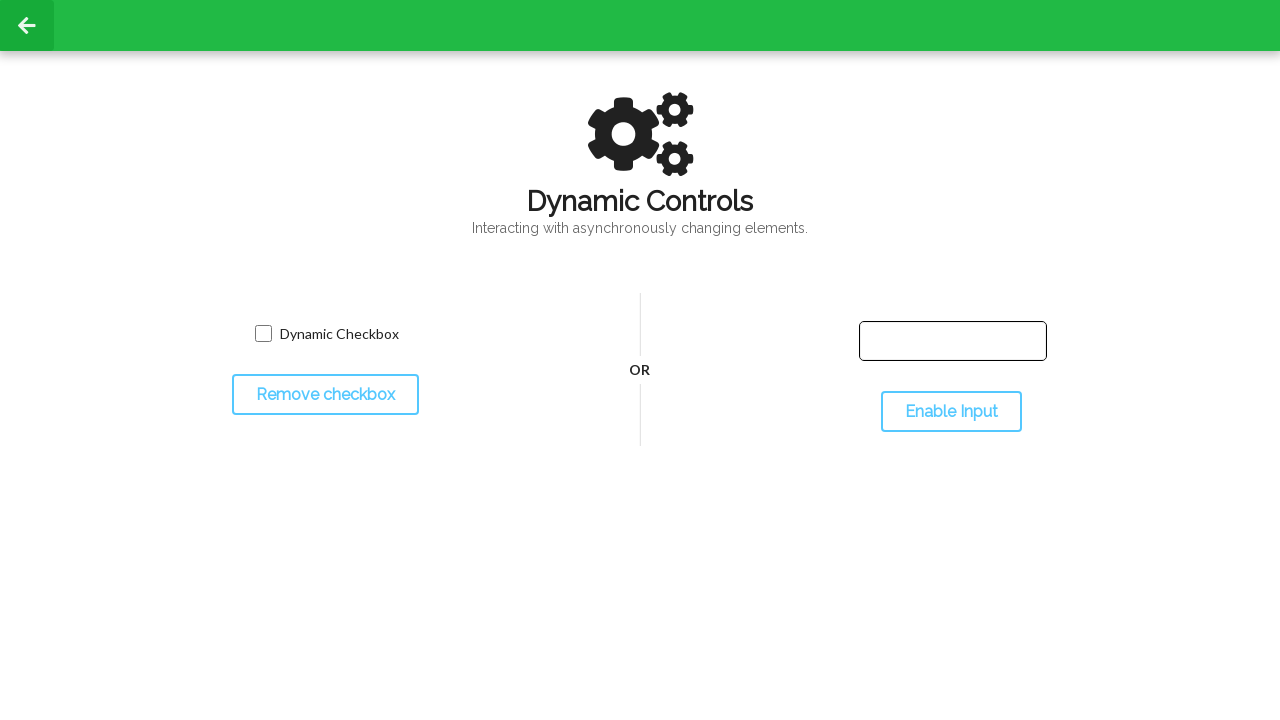

Clicked checkbox to toggle its state at (263, 334) on input[type='checkbox']
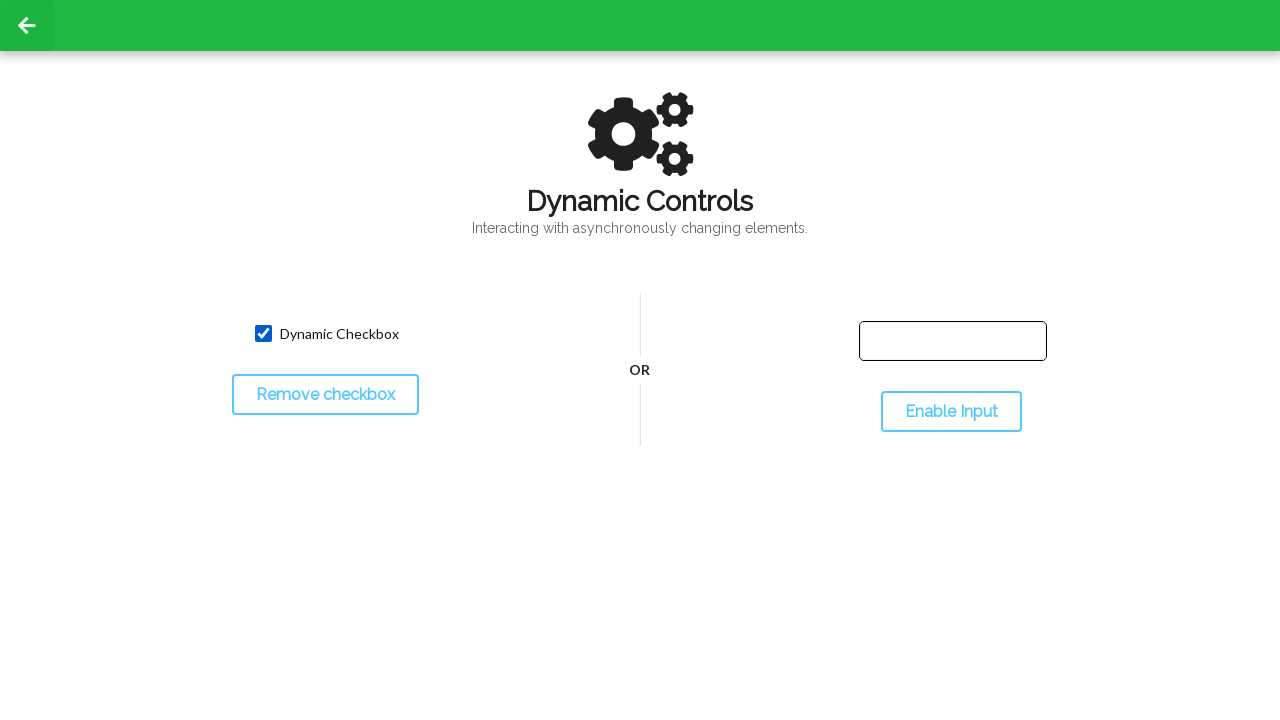

Checked checkbox selection state after clicking
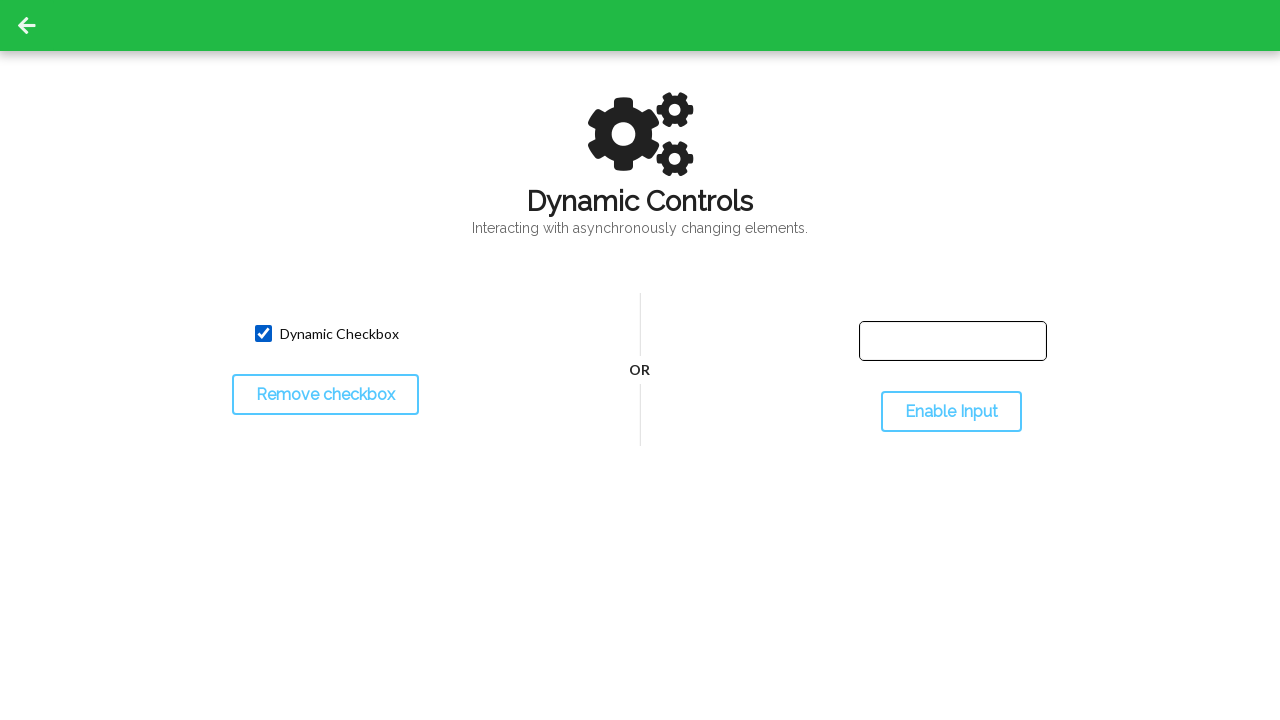

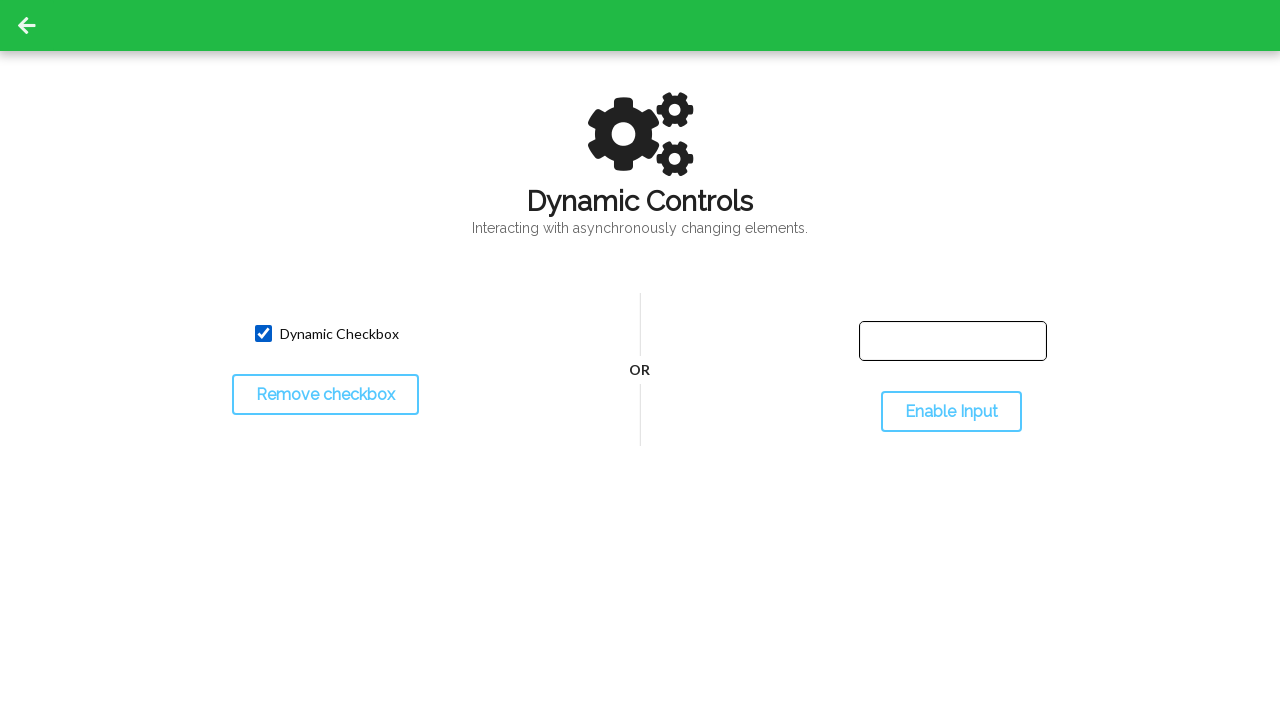